Tests the compound interest calculator by filling in principal amount, annual rate, time period, and verifying the calculator displays results. Uses sample financial values to test the calculator functionality.

Starting URL: https://cleartax.in/s/simple-compound-interest-calculator

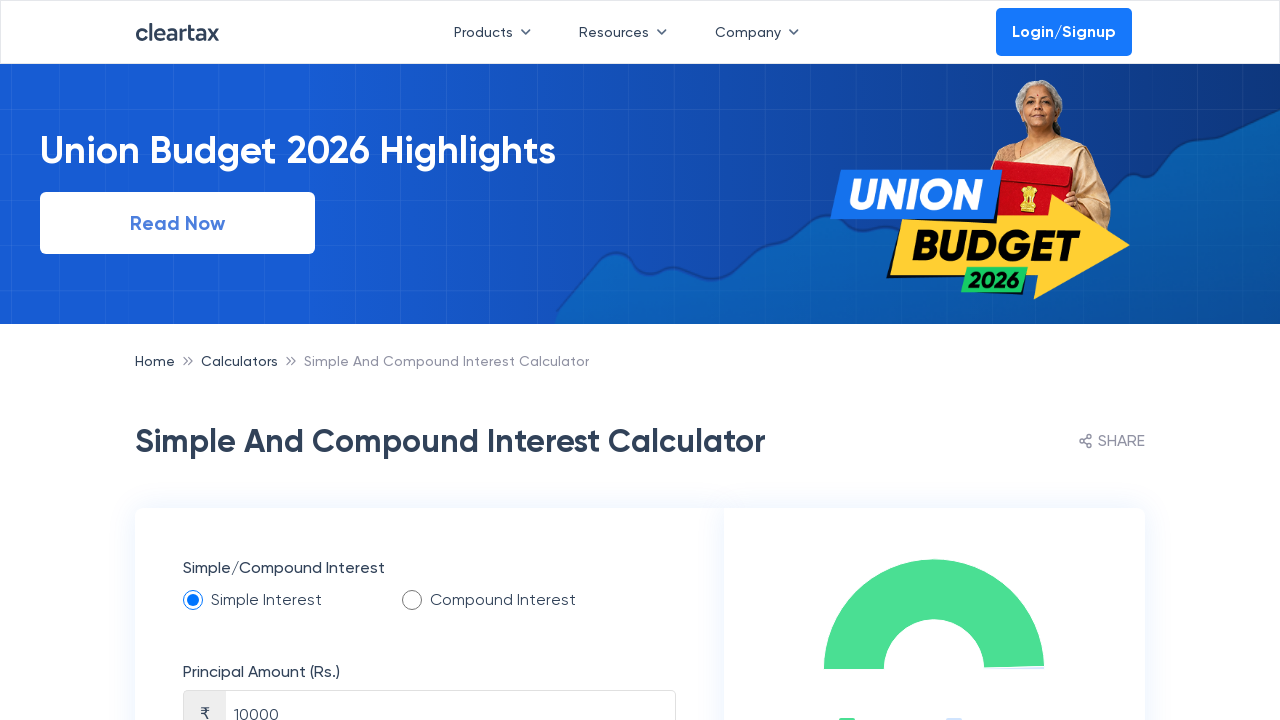

Cleared principal amount field on input#principleAmount
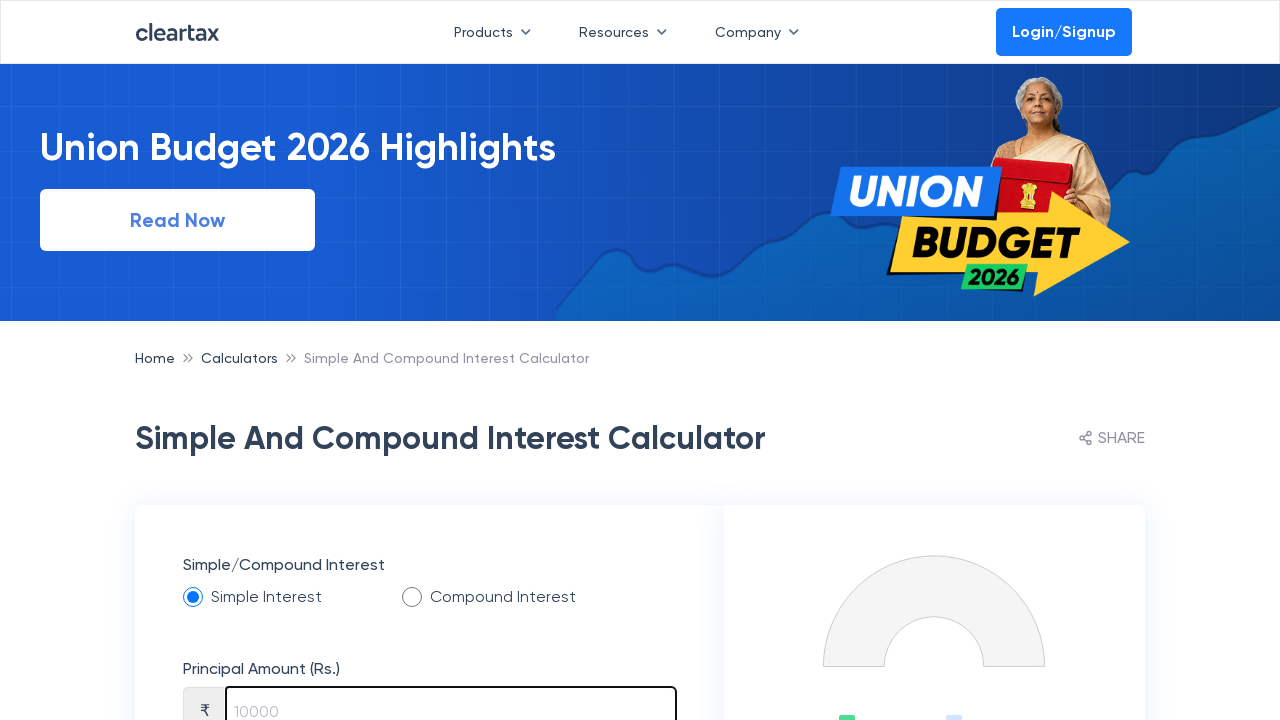

Cleared annual interest rate field on input#annualrate
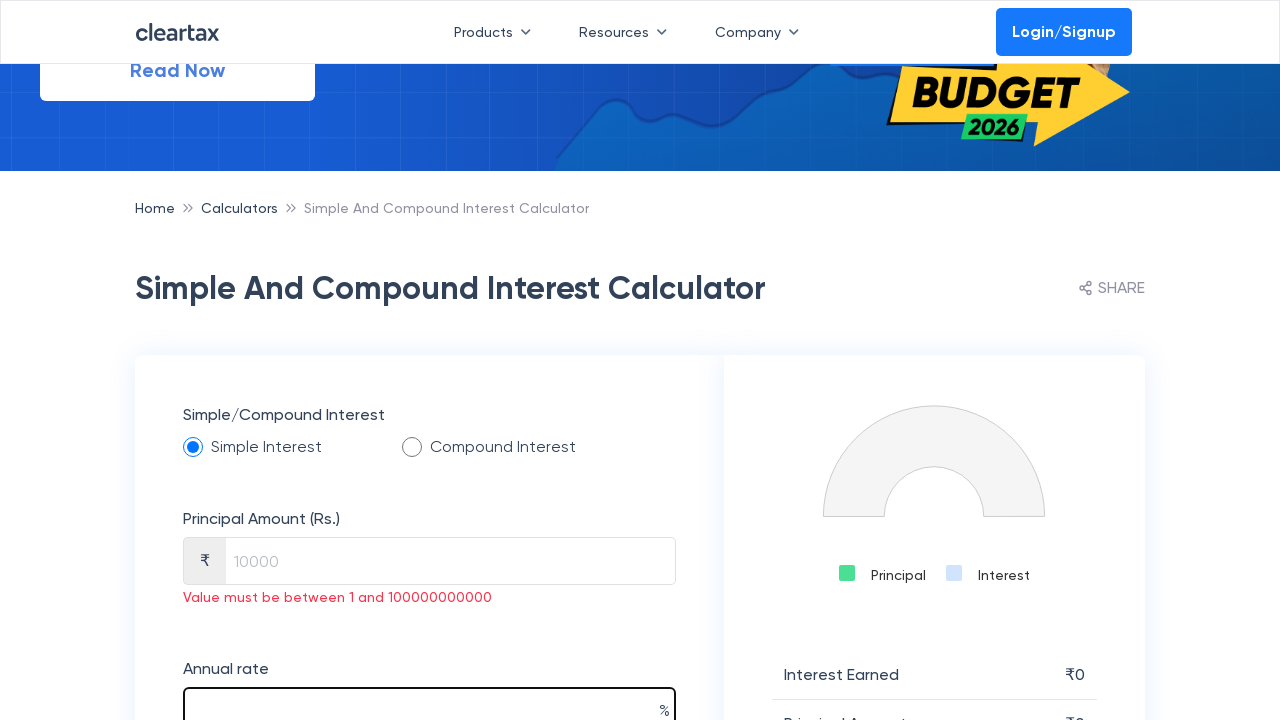

Cleared time period field on input#periodInDigit
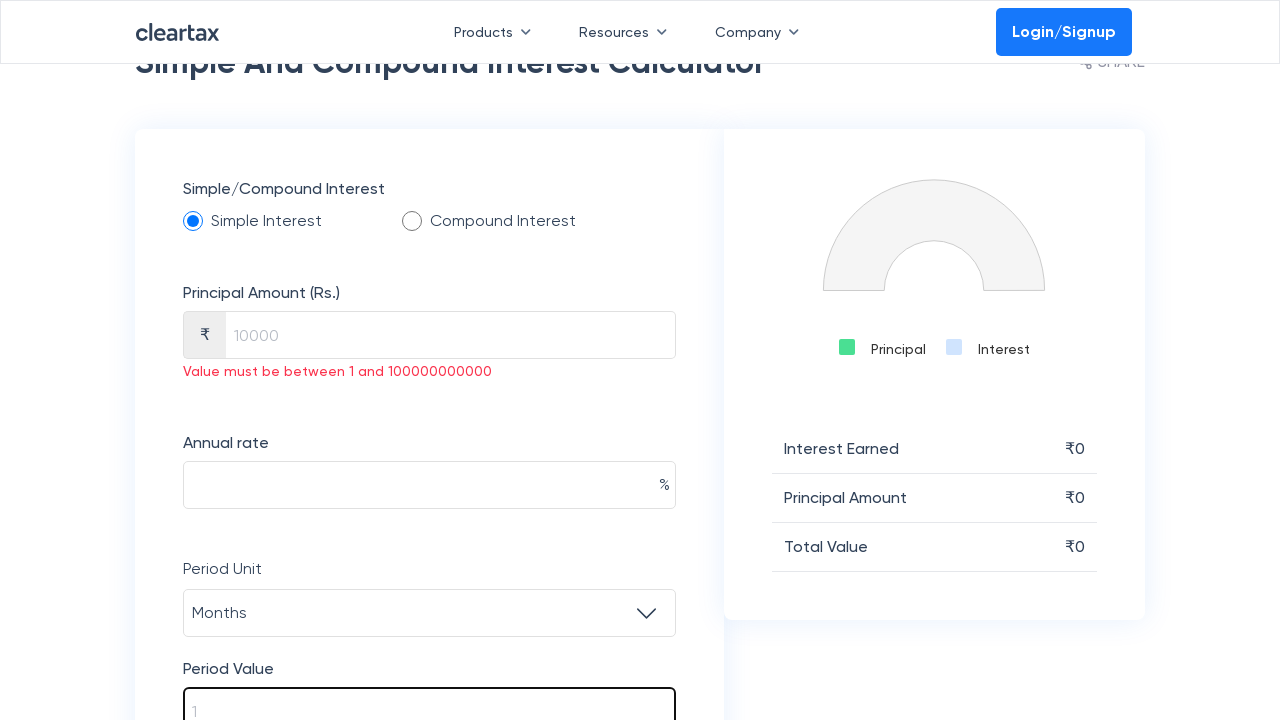

Waited for page to be ready
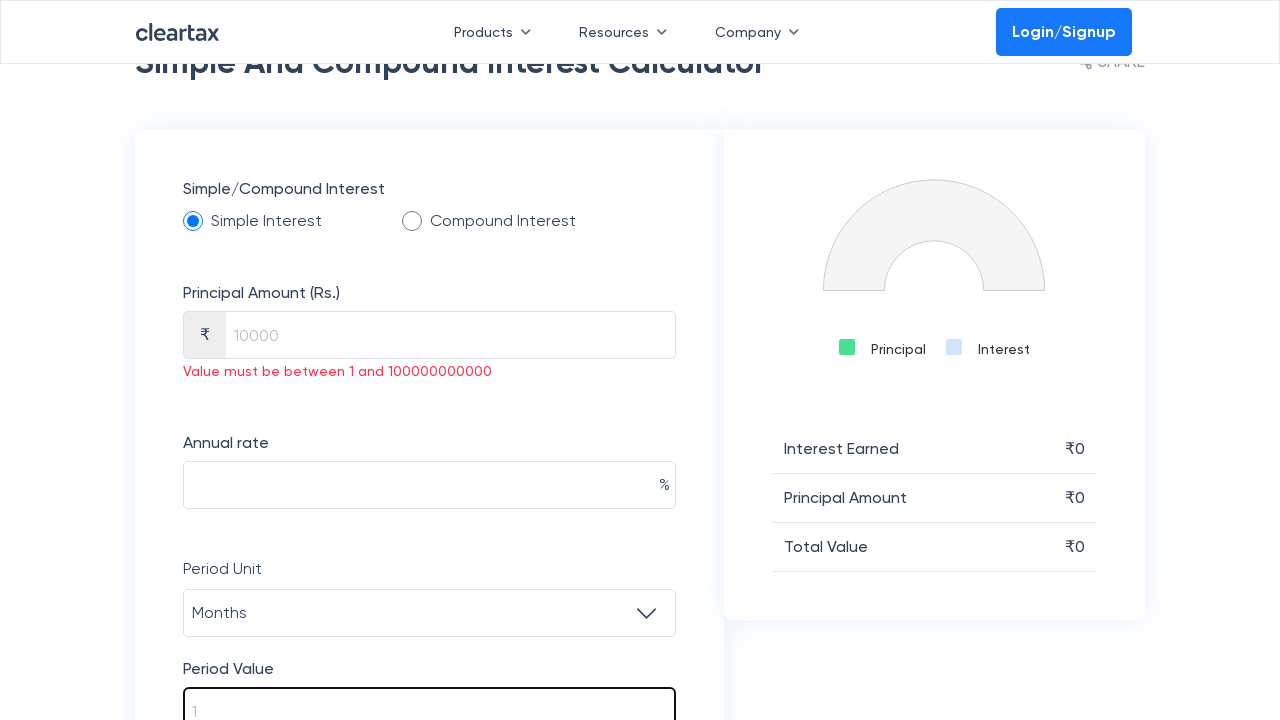

Filled principal amount with 100000 on input#principleAmount
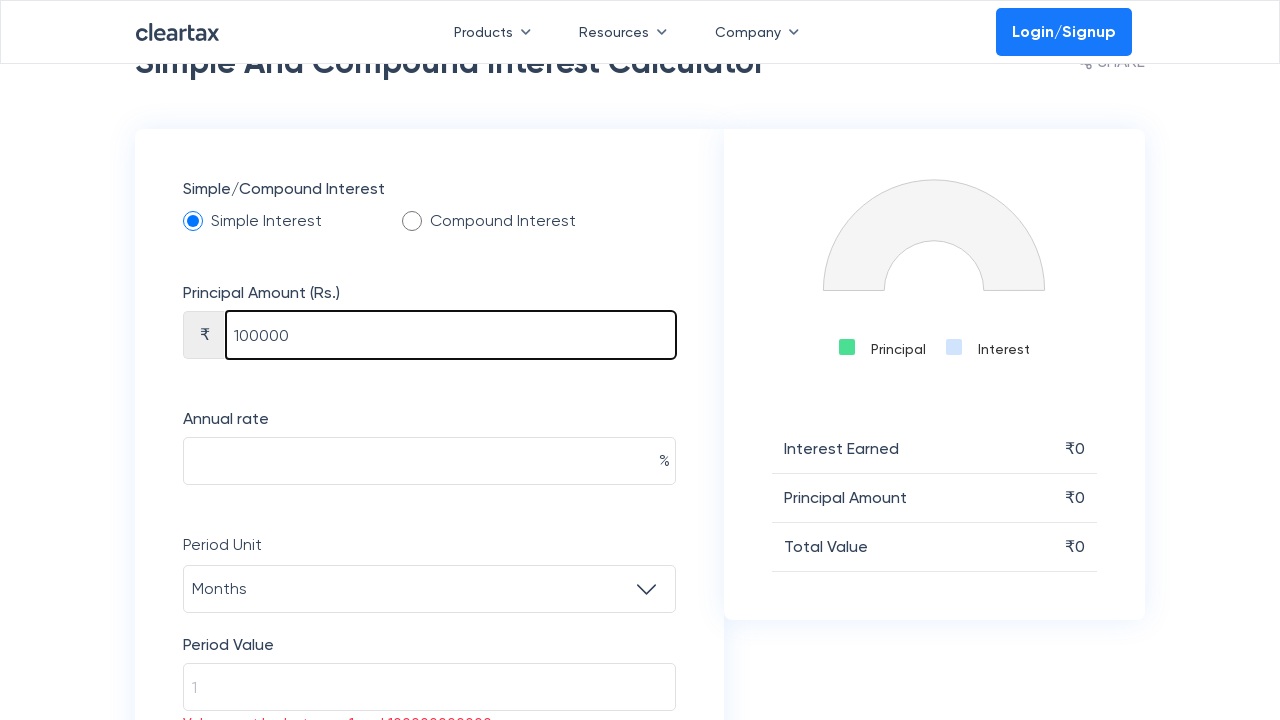

Filled annual interest rate with 8.5 on input#annualrate
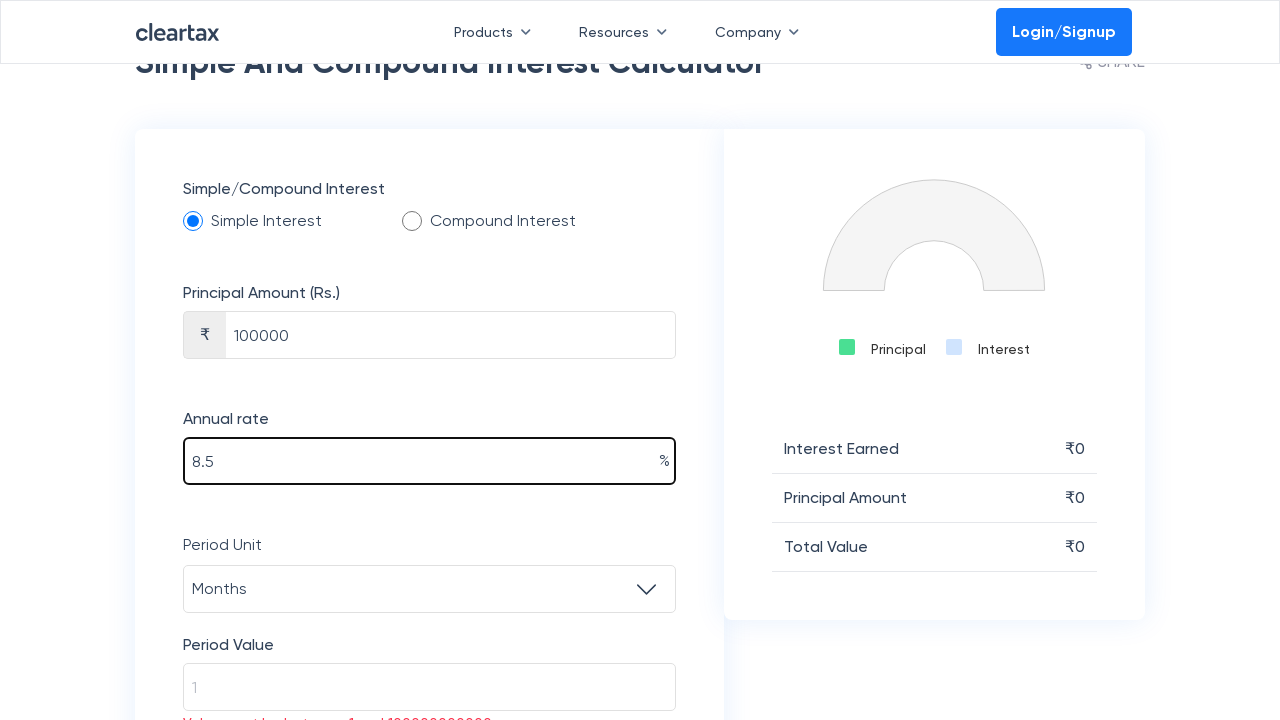

Selected 'Years' as period unit on select#periodUnit
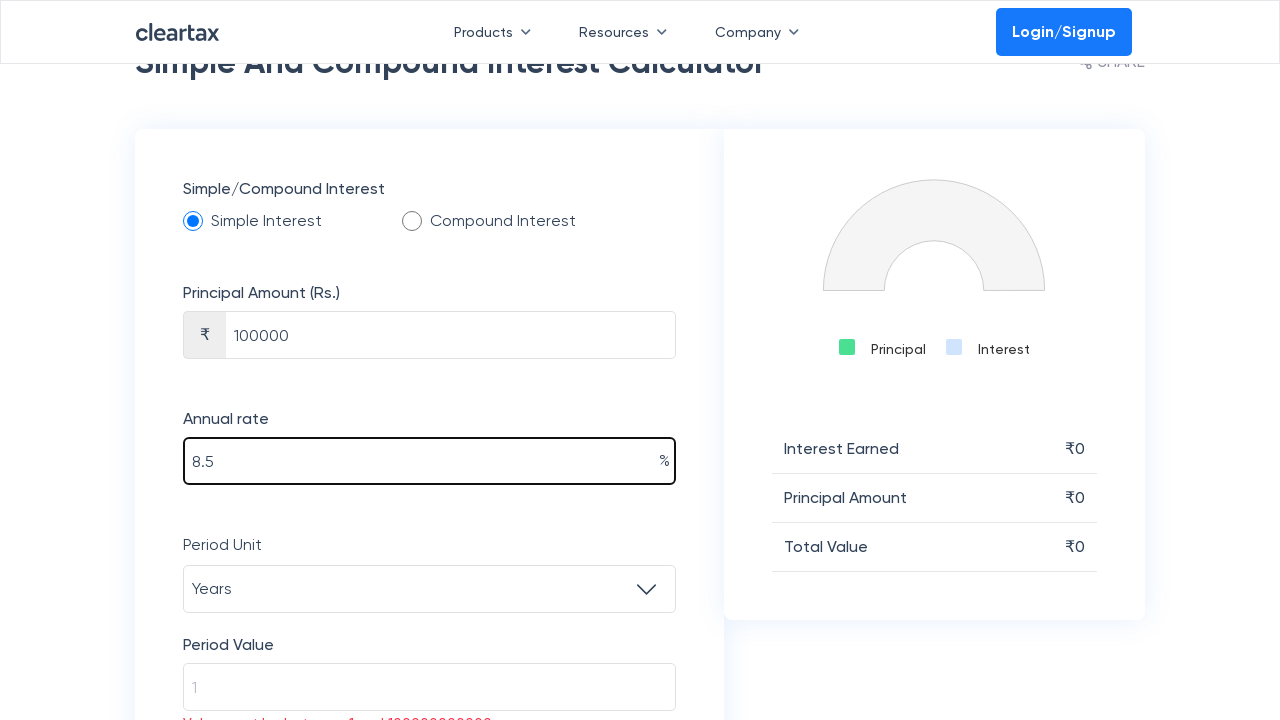

Filled time period with 5 years on input#periodInDigit
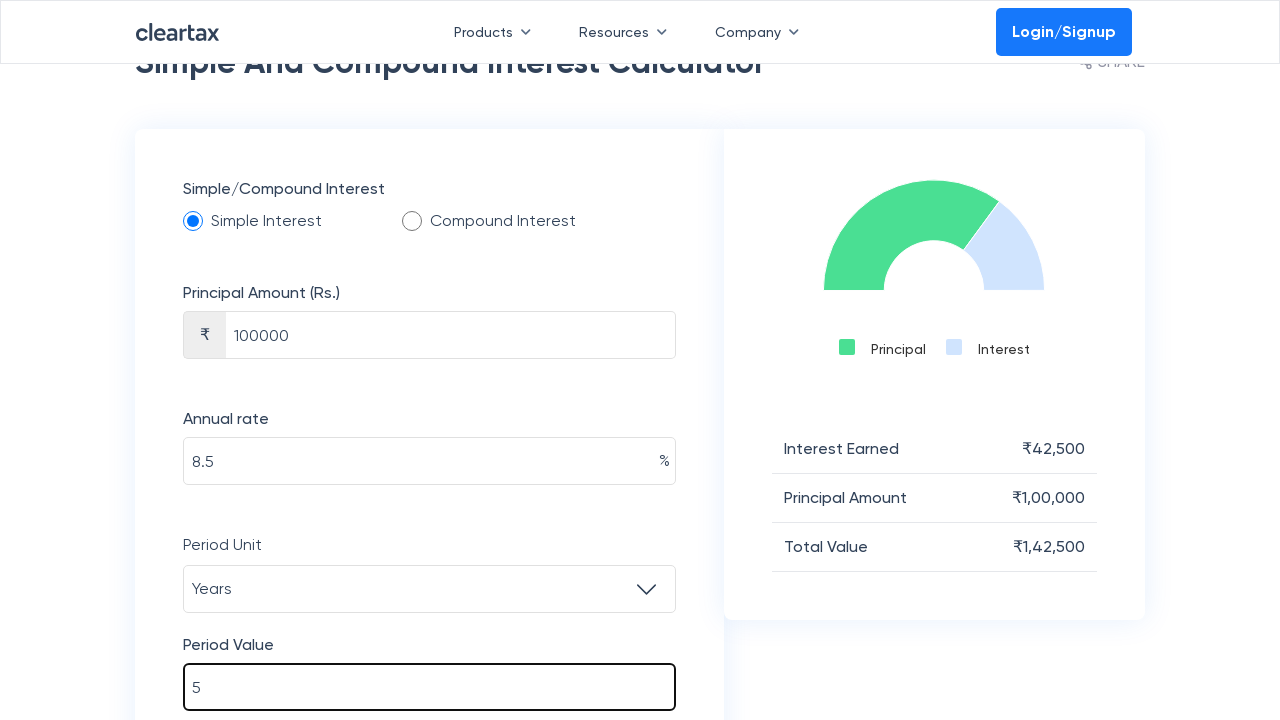

Waited for calculation to complete
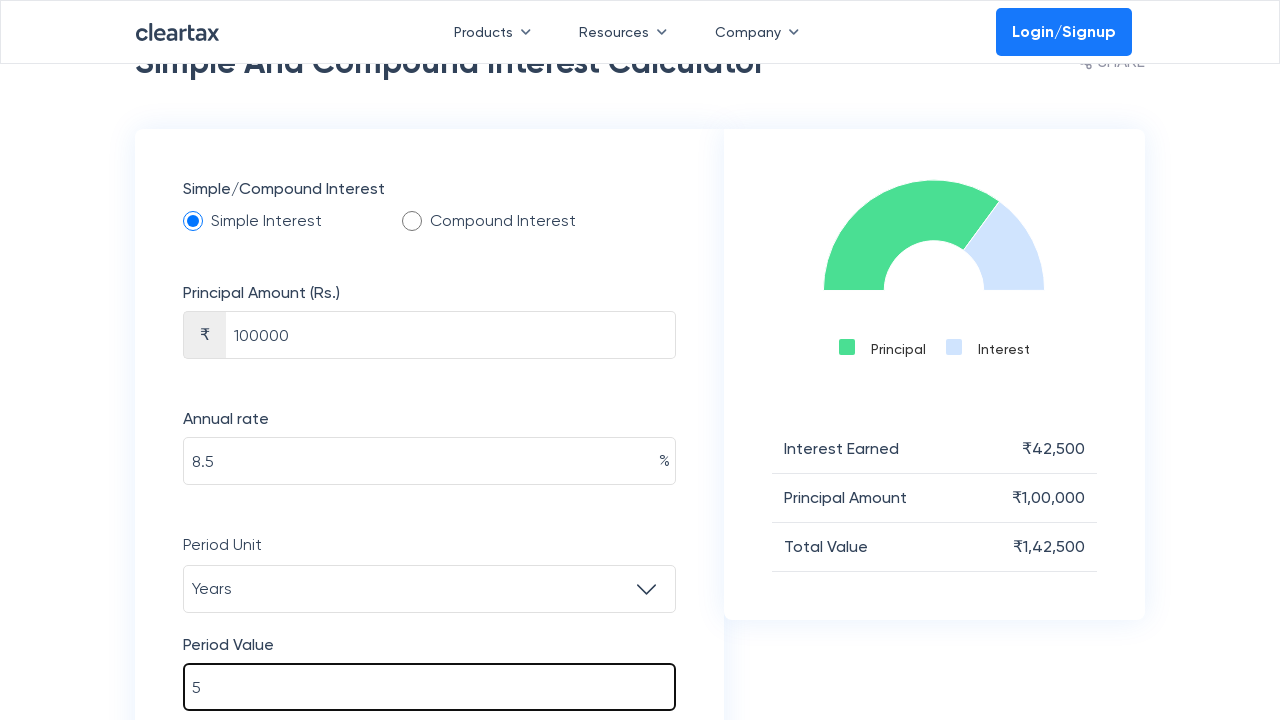

Verified compound interest calculator result is displayed
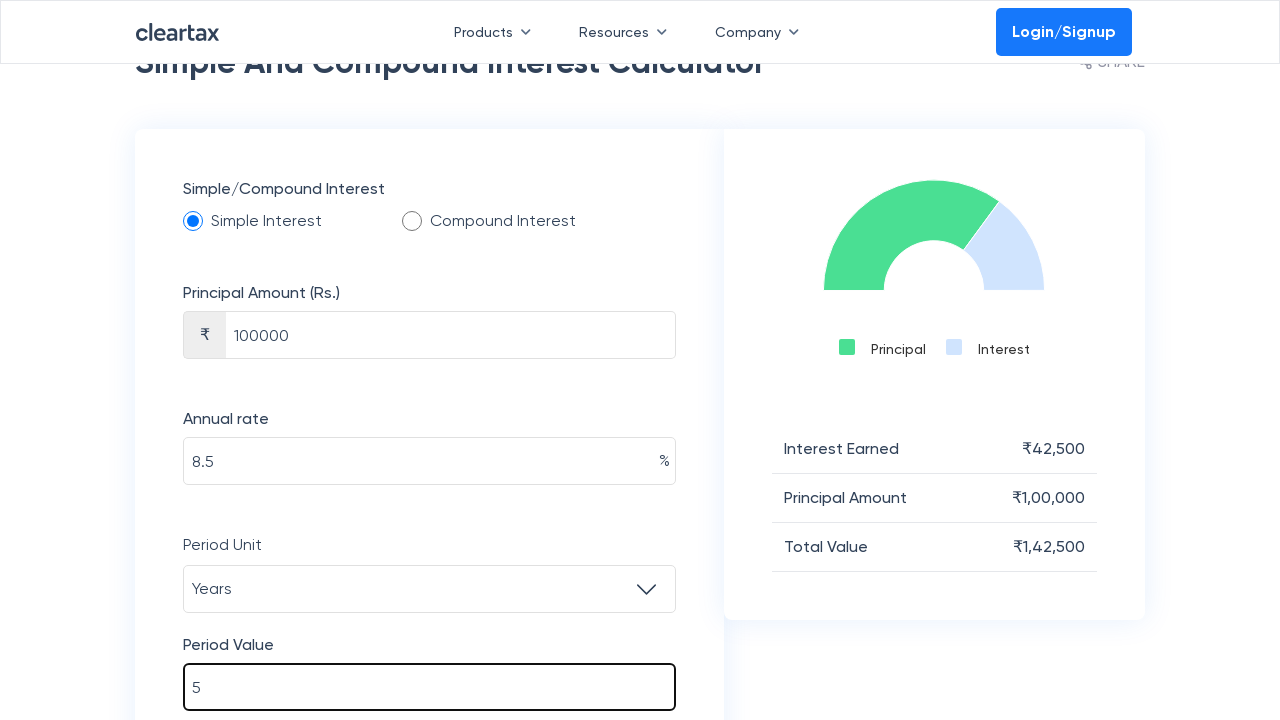

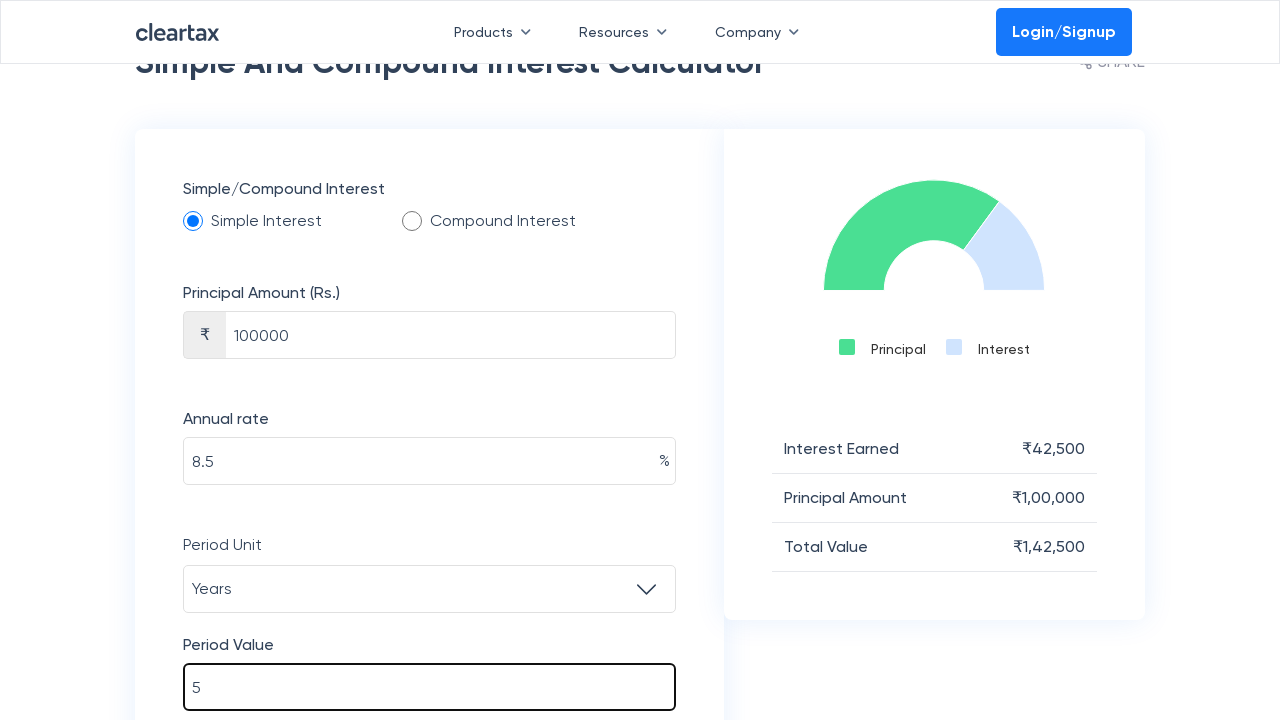